Tests that the language menu can be clicked and contains links to switch between language versions of each page.

Starting URL: https://ntig-uppsala.github.io/Frisor-Saxe/index-fi.html

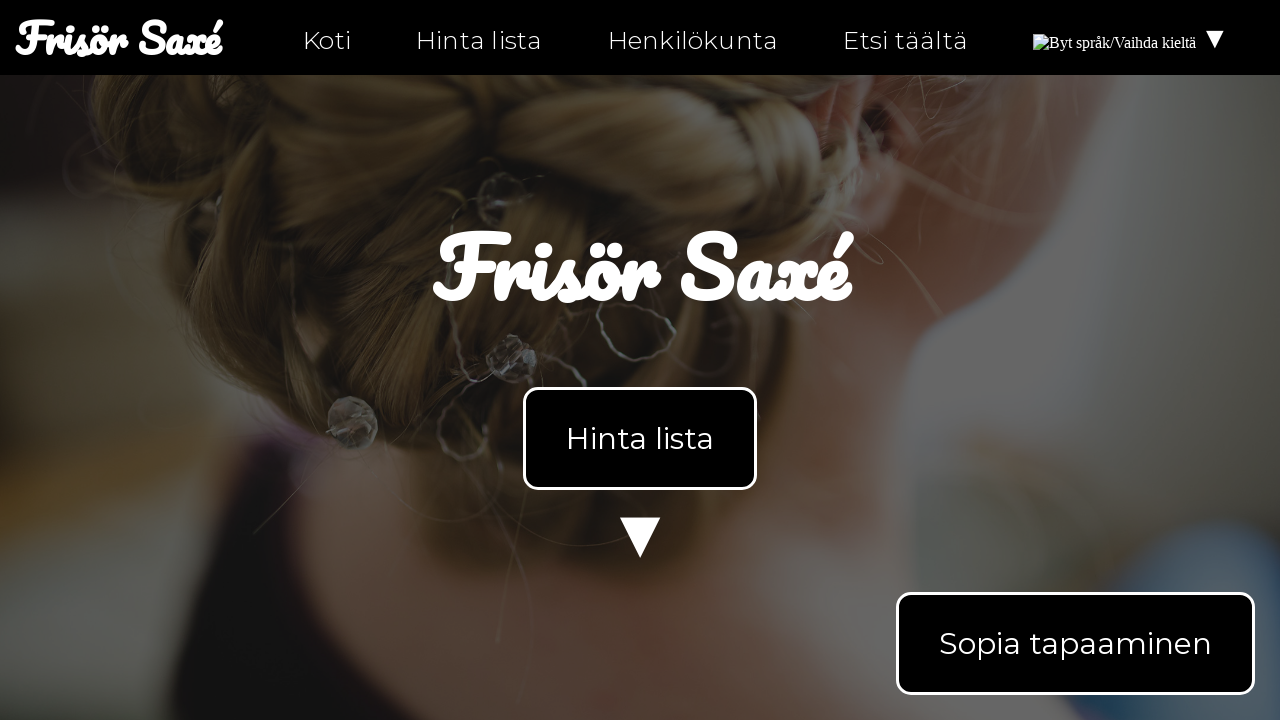

Clicked language menu button at (1132, 38) on #languageMenu
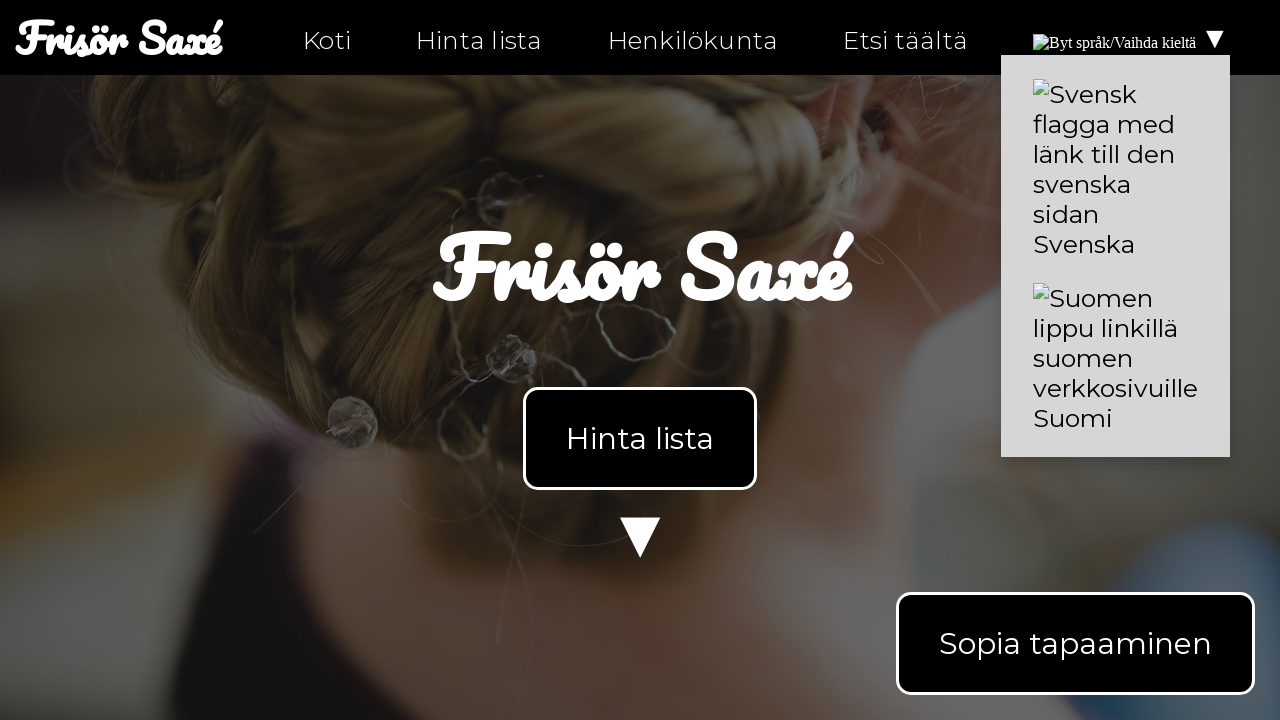

Retrieved all language translation links from menu
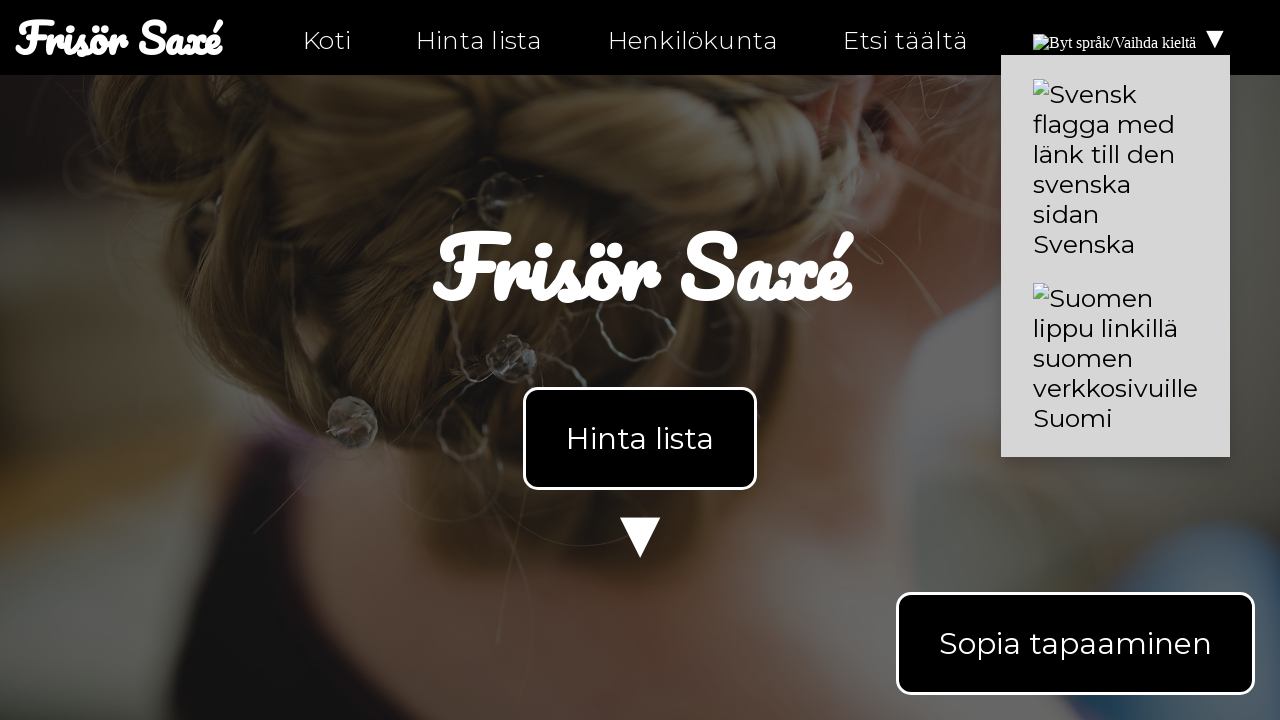

Extracted href attributes from language links
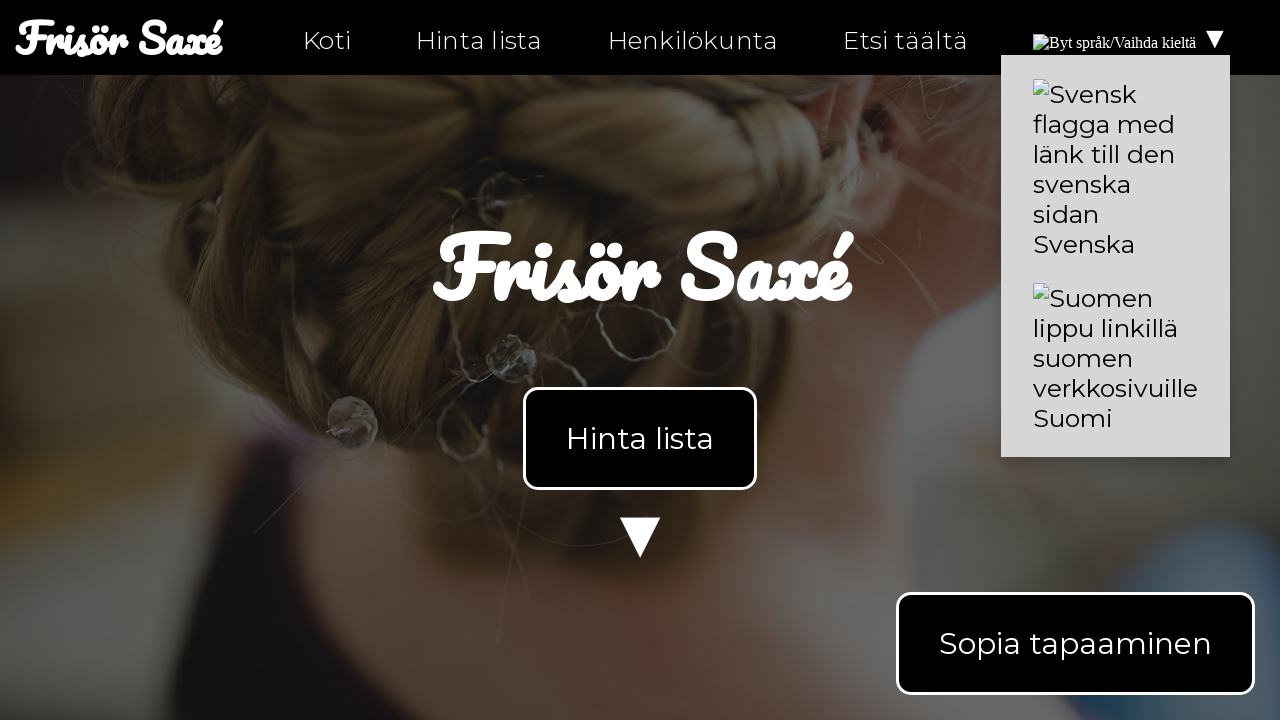

Asserted that language link 'index.html' is present on index-fi.html
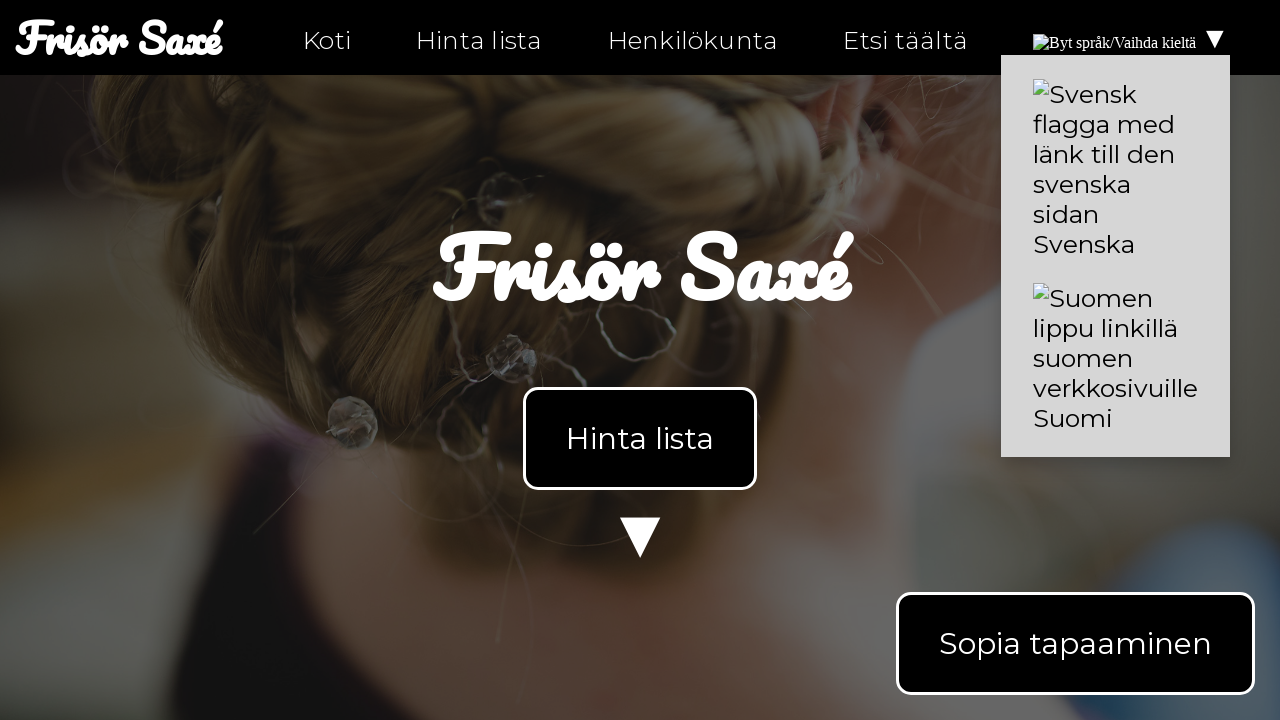

Navigated to personal-fi.html
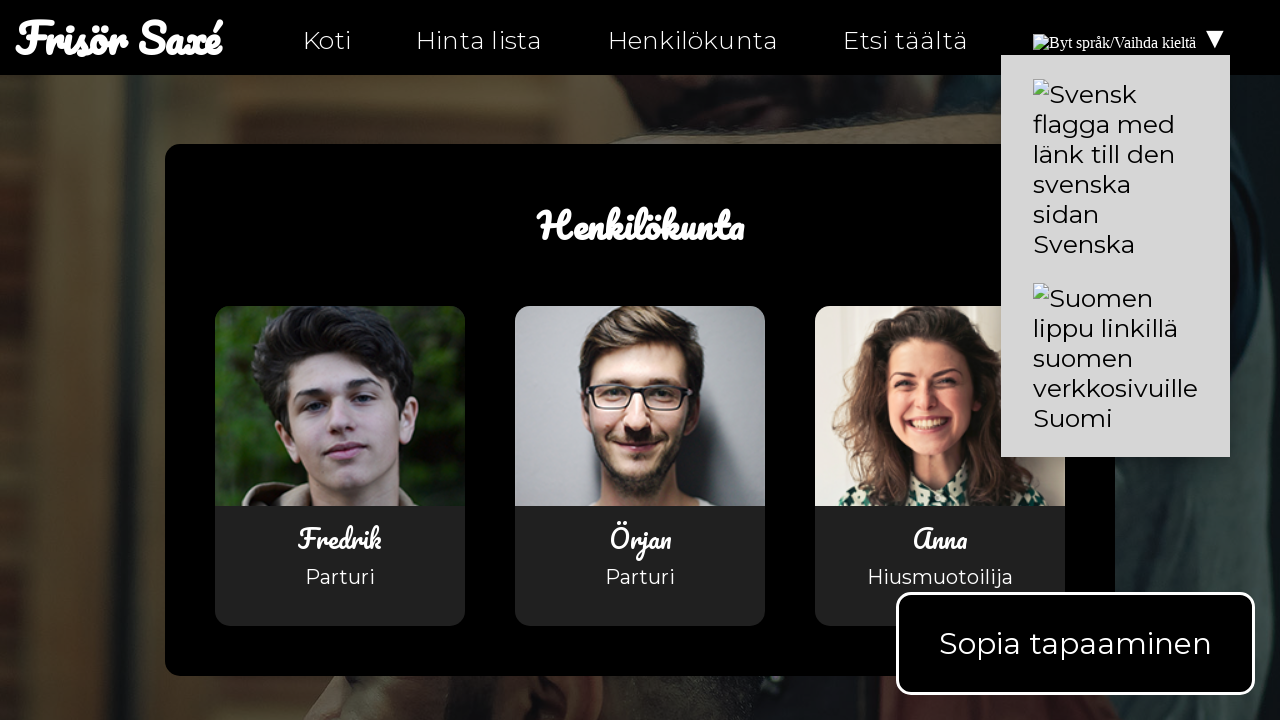

Clicked language menu button on personal-fi.html at (1132, 38) on #languageMenu
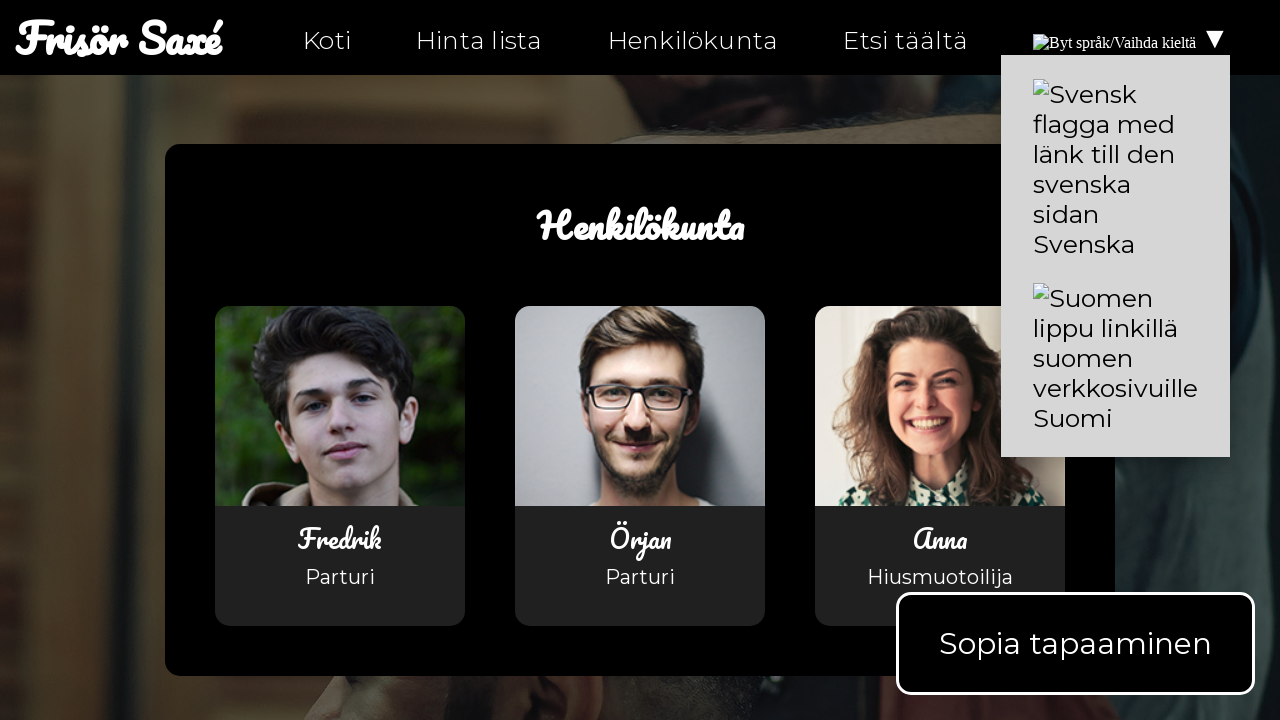

Retrieved all language translation links from menu on personal-fi.html
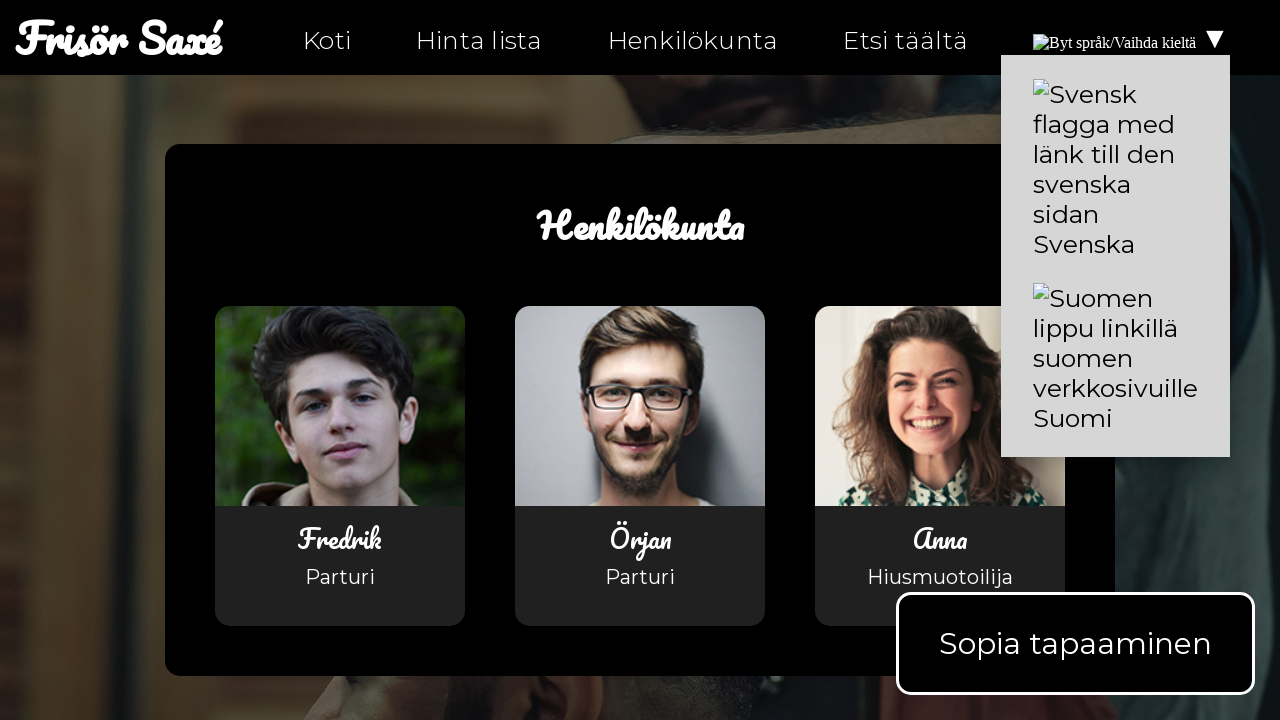

Extracted href attributes from language links on personal-fi.html
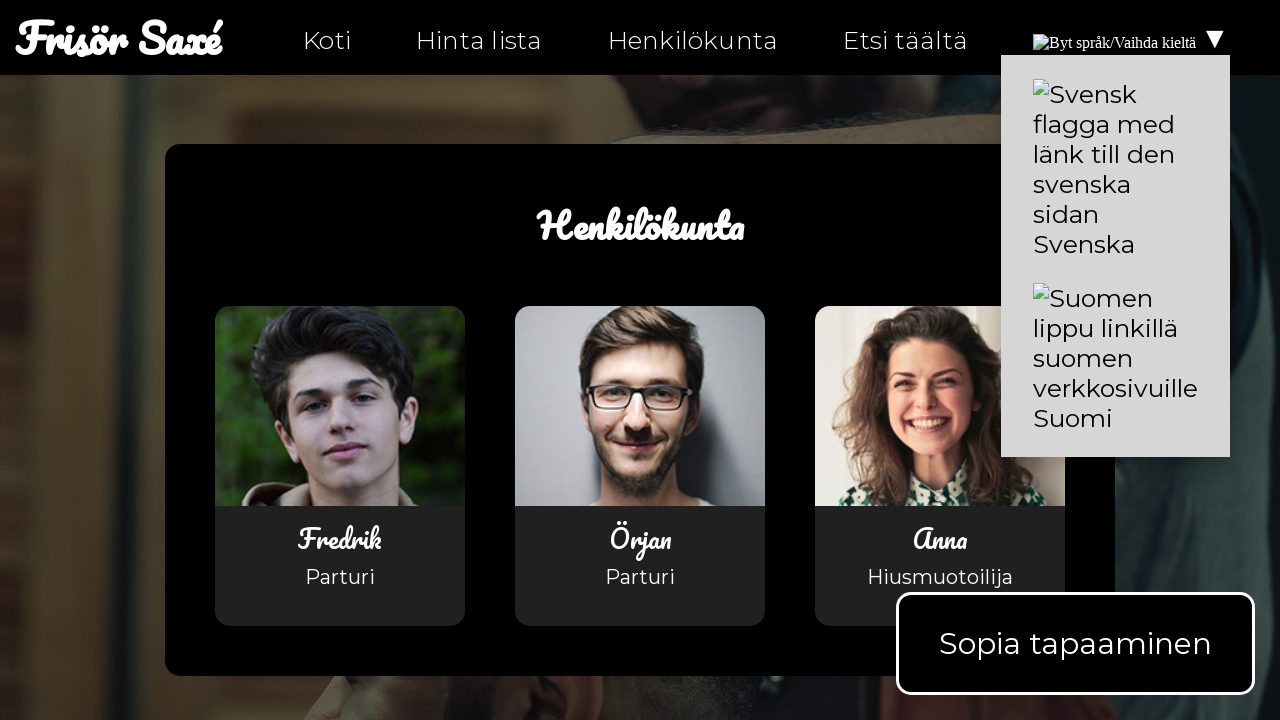

Asserted that language link 'personal.html' is present on personal-fi.html
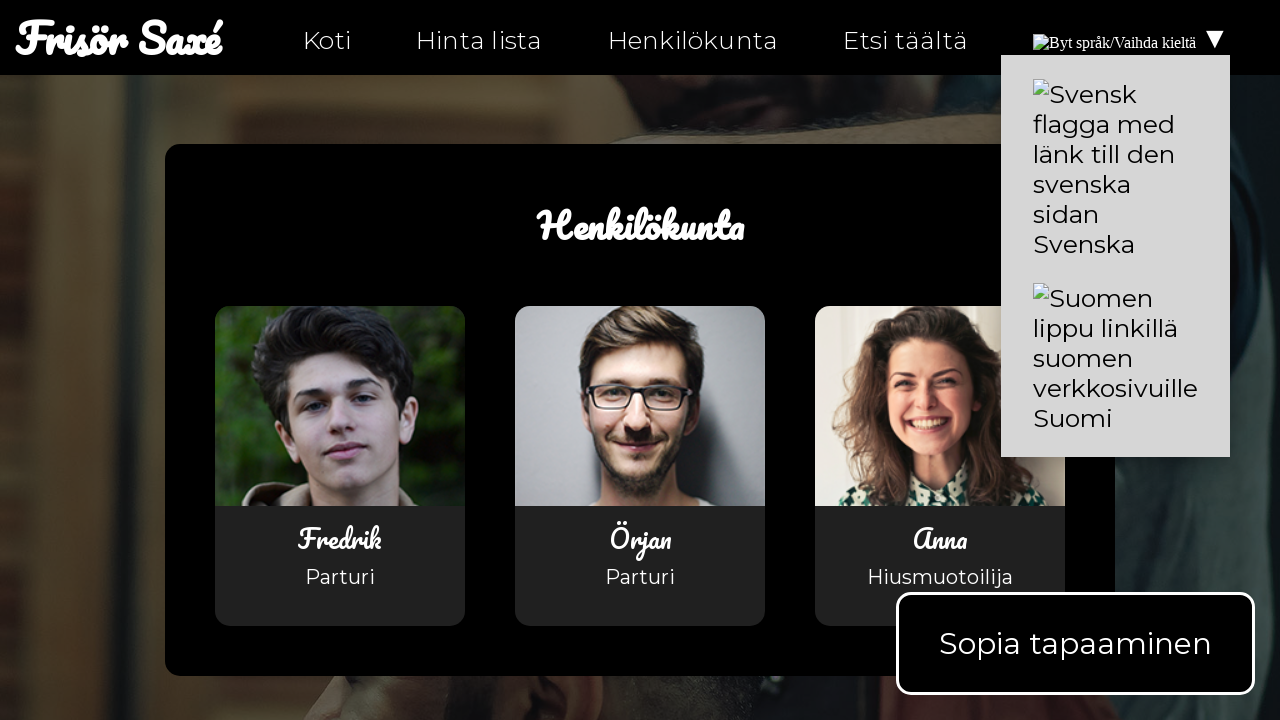

Navigated to hitta-hit-fi.html
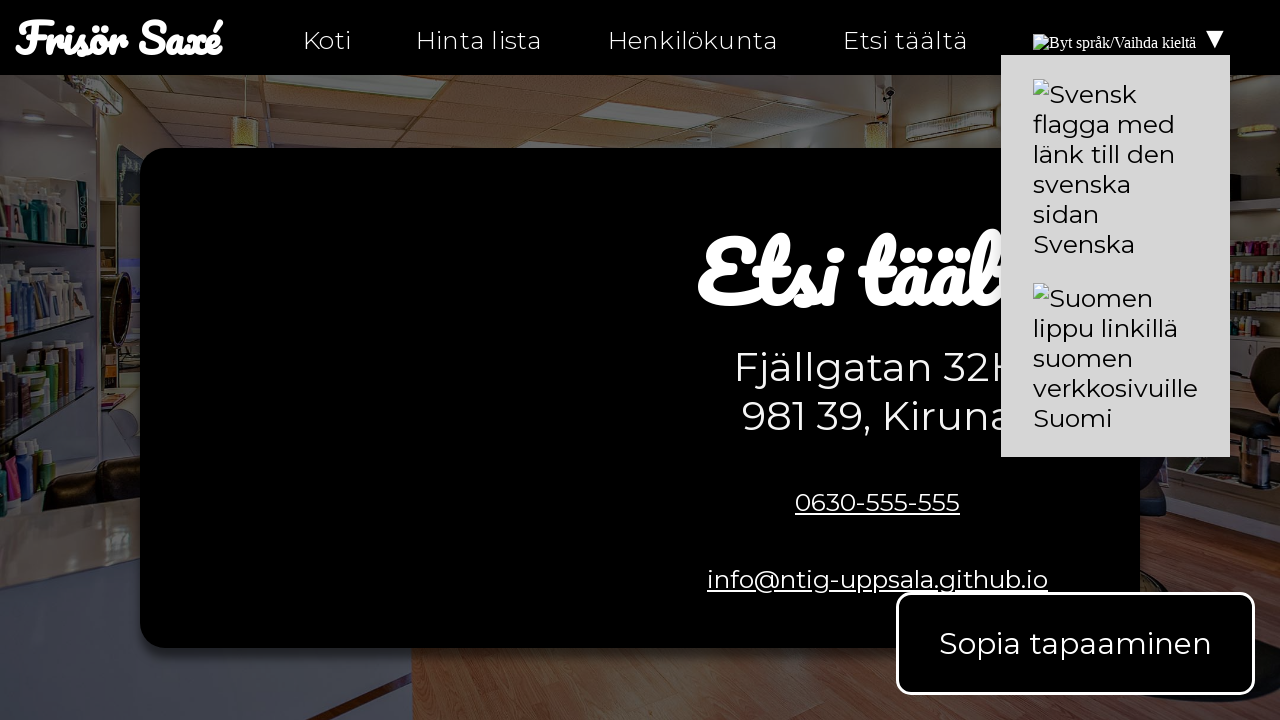

Clicked language menu button on hitta-hit-fi.html at (1132, 38) on #languageMenu
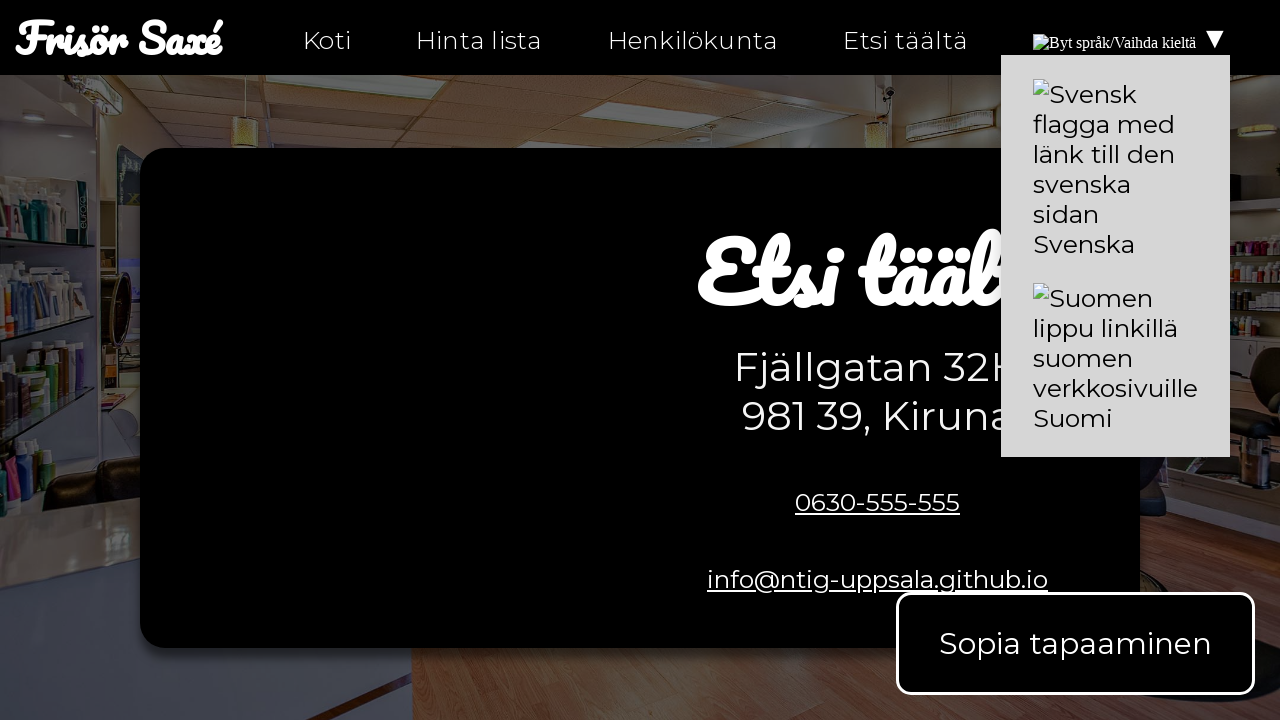

Retrieved all language translation links from menu on hitta-hit-fi.html
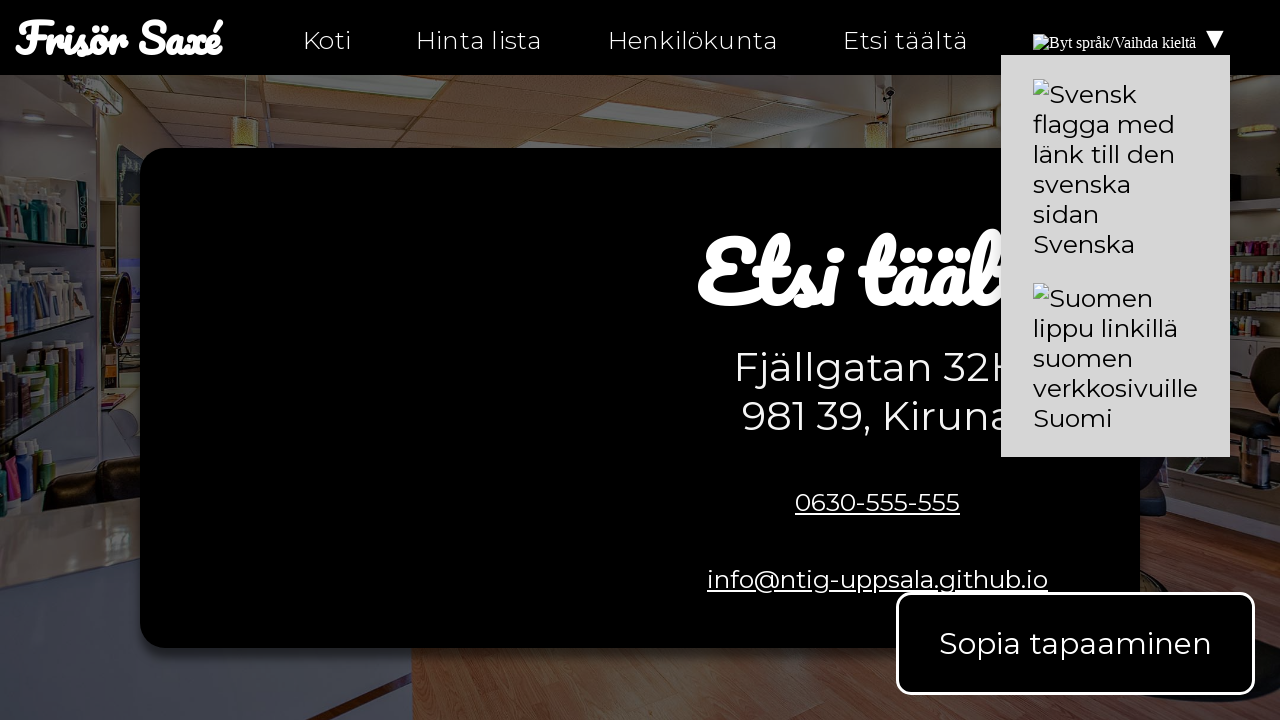

Extracted href attributes from language links on hitta-hit-fi.html
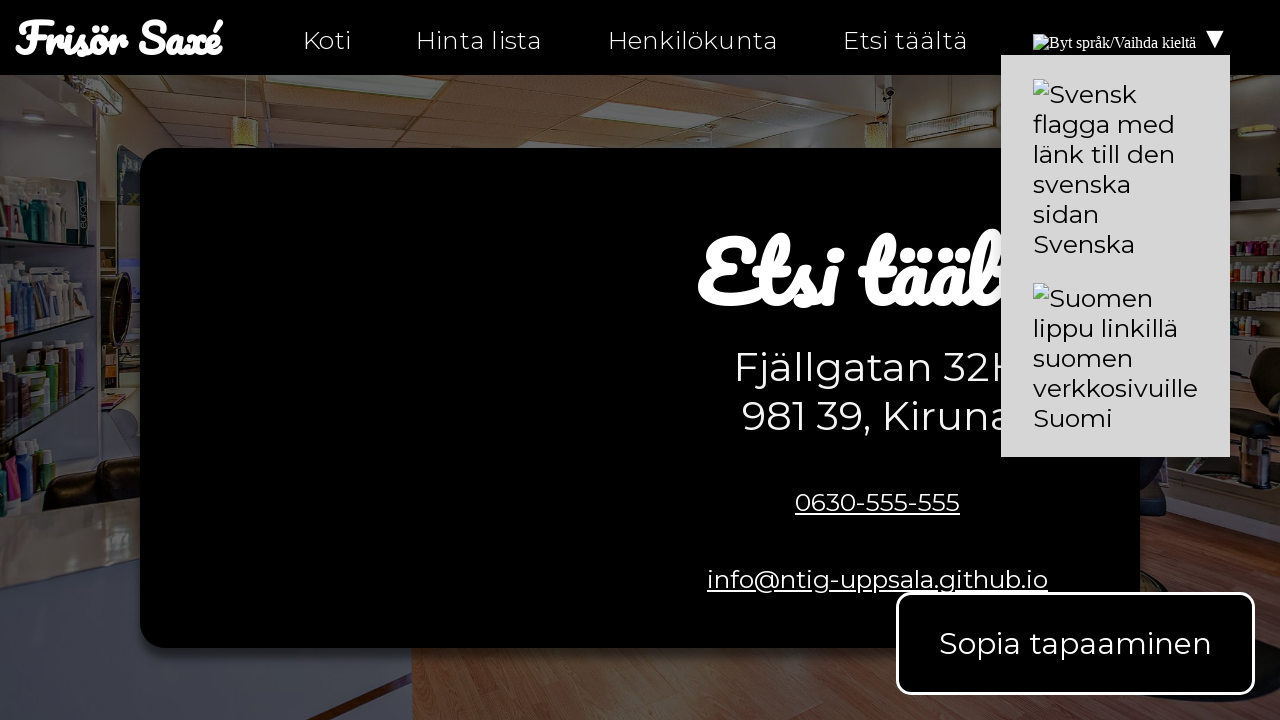

Asserted that language link 'hitta-hit.html' is present on hitta-hit-fi.html
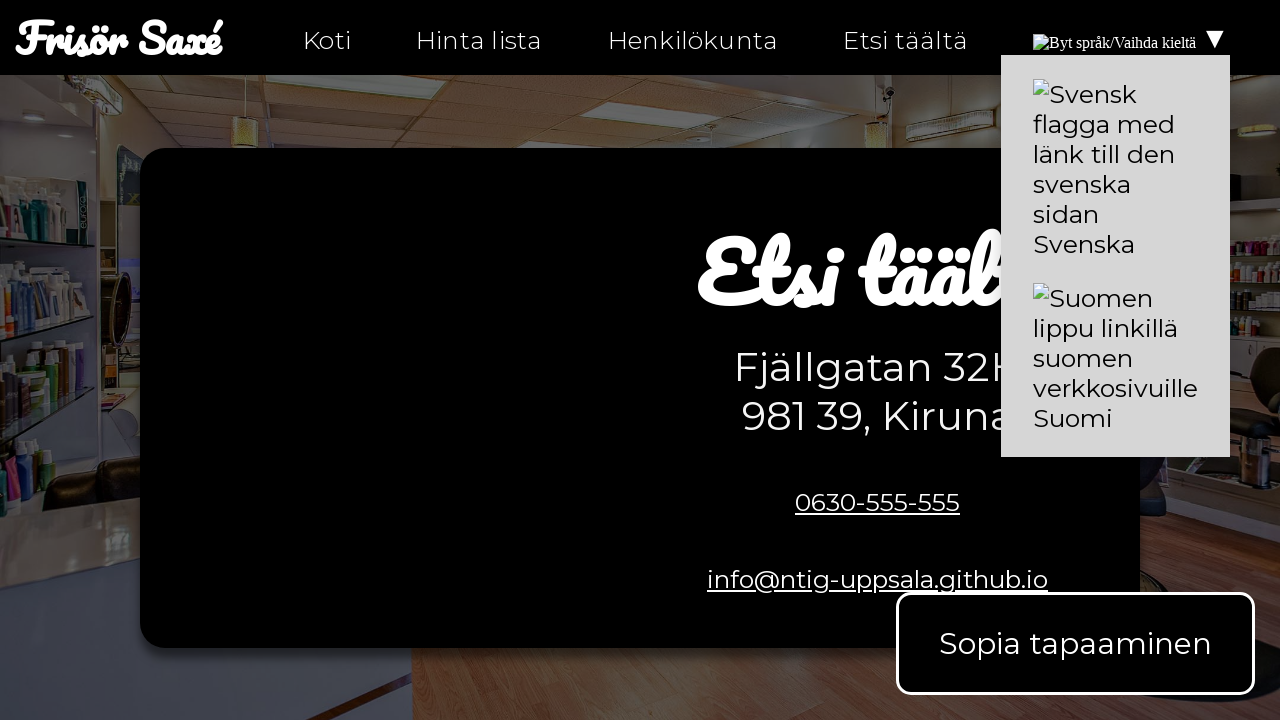

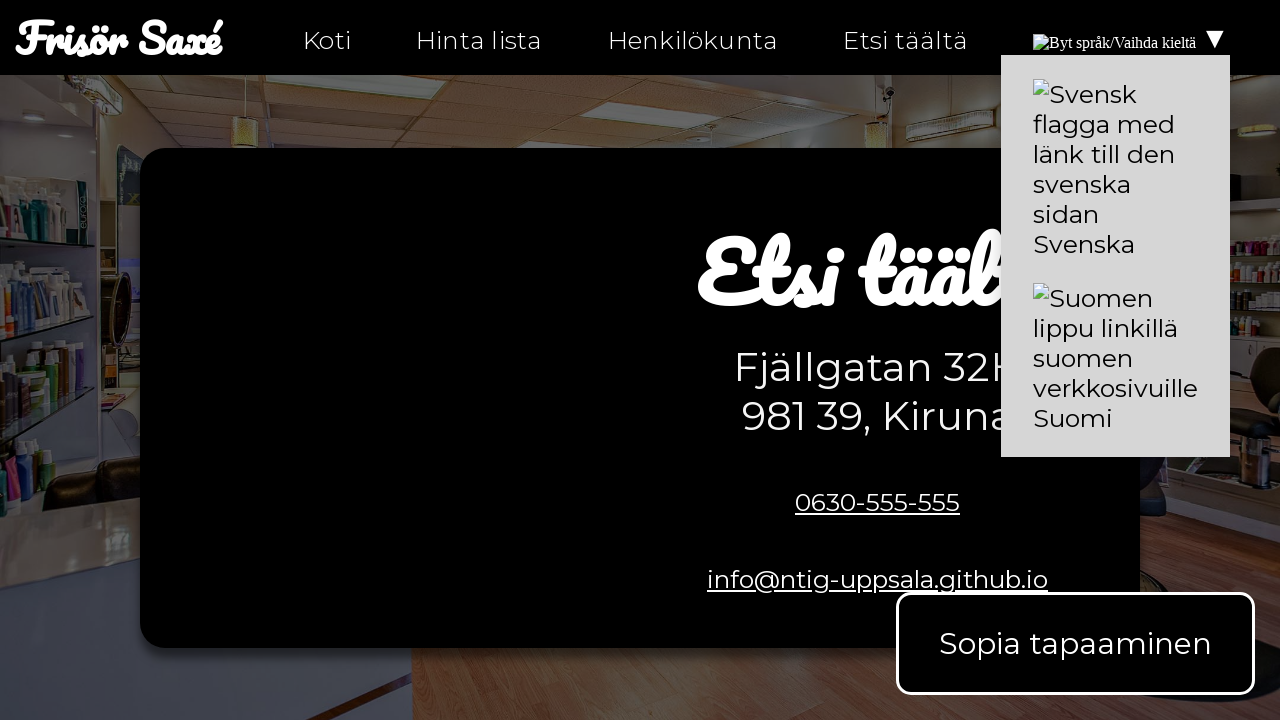